Tests the OFAC Sanctions Search form by filling in search criteria (type, name, program, country, list, and minimum name score) and submitting the search to verify results load.

Starting URL: https://sanctionssearch.ofac.treas.gov/

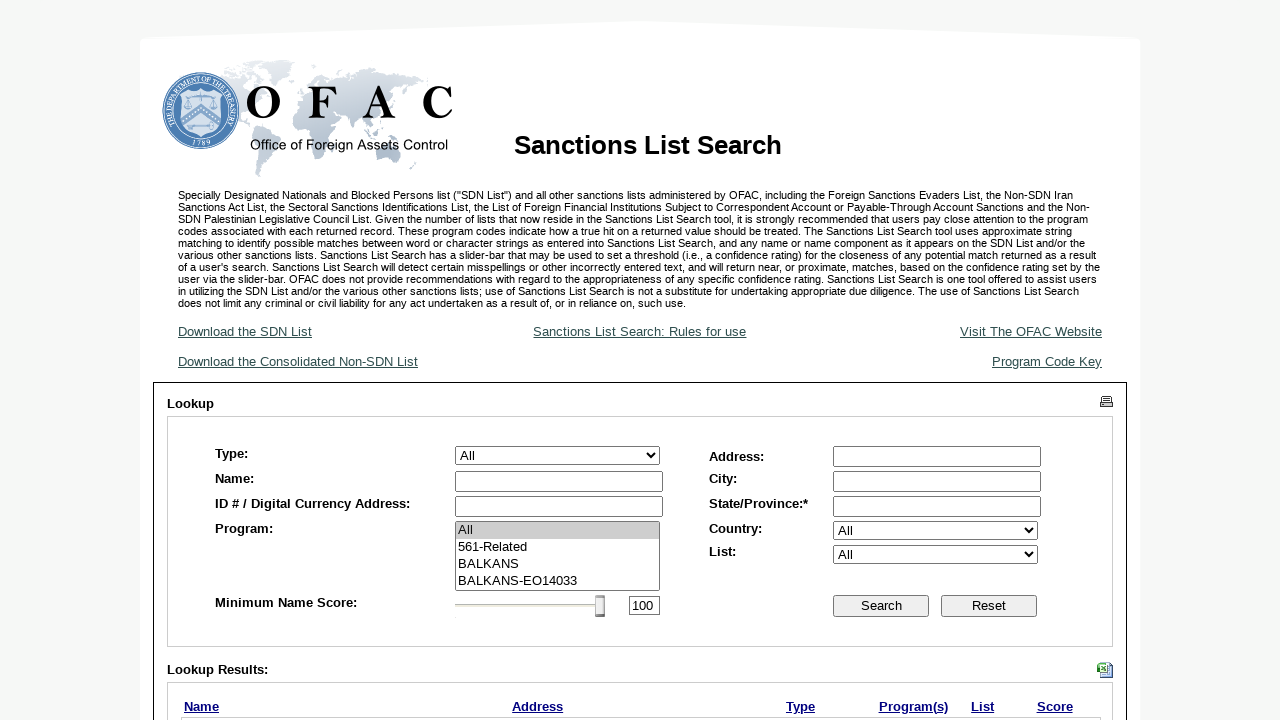

Type dropdown selector loaded
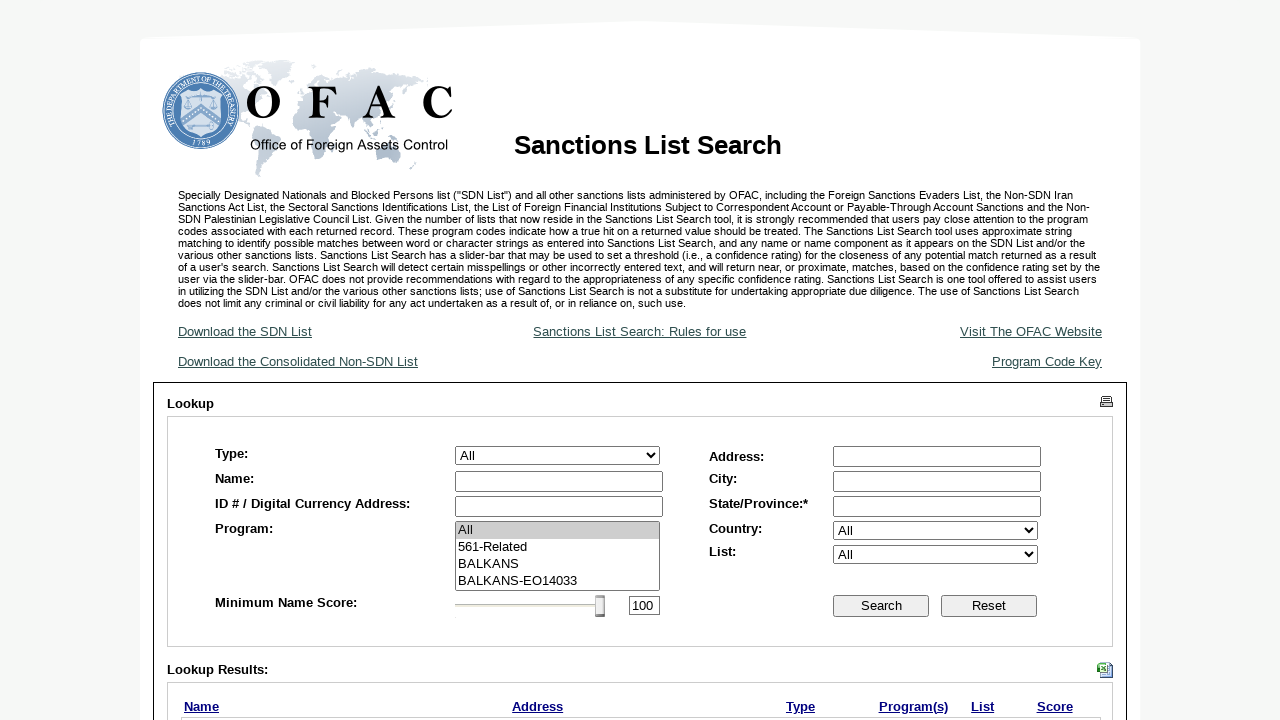

Selected 'All' from Type dropdown on #ctl00_MainContent_ddlType
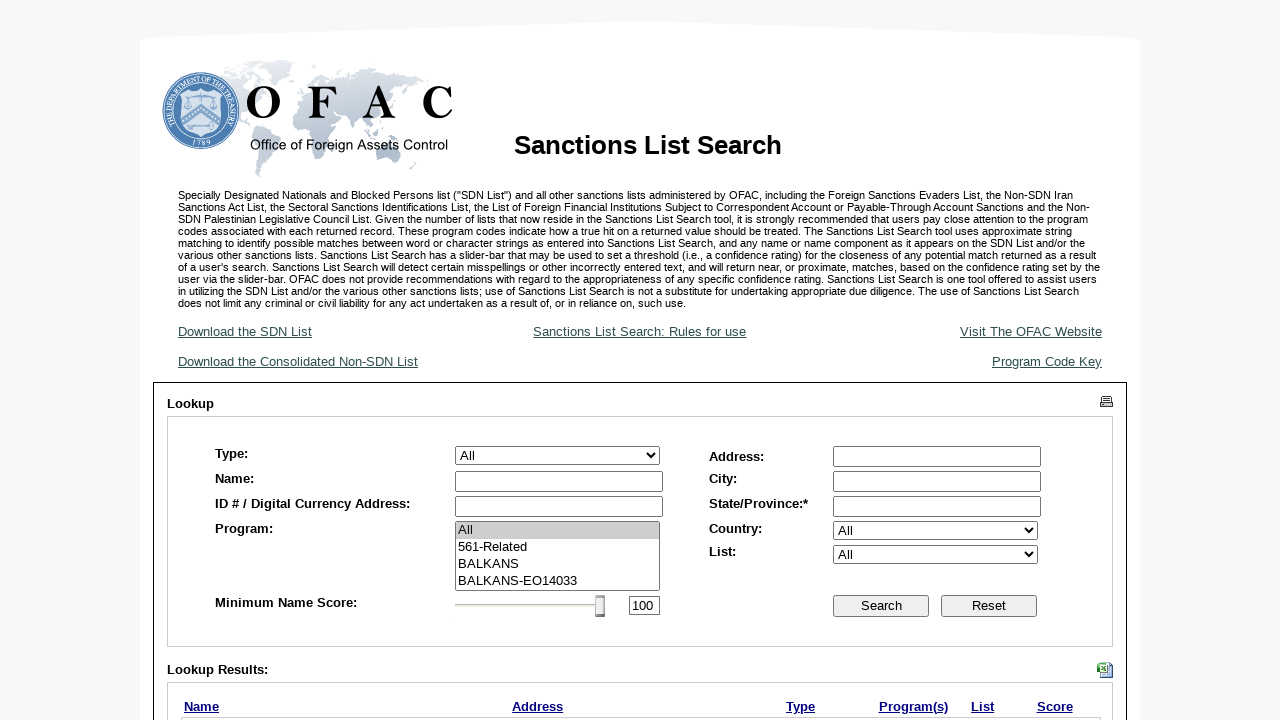

Filled name field with 'david' on #ctl00_MainContent_txtLastName
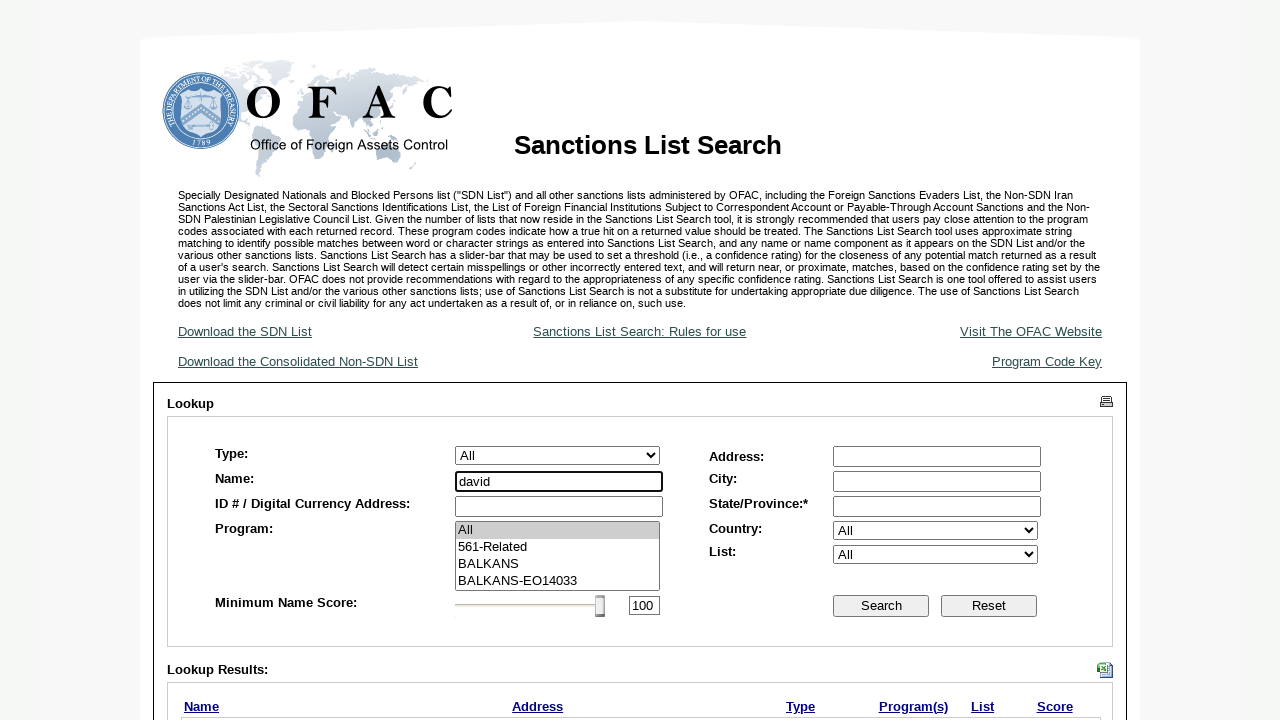

Selected 'All' from Program dropdown at (557, 530) on xpath=//select[@name='ctl00$MainContent$lstPrograms']/option[text()='All']
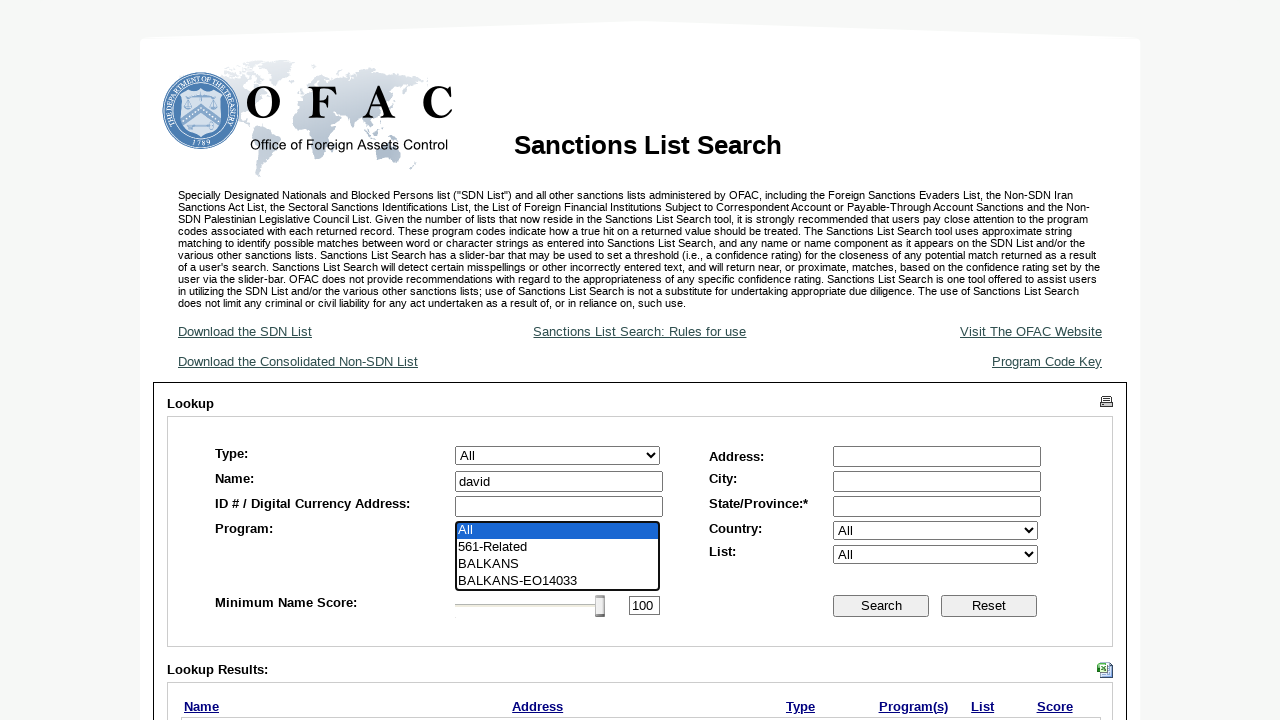

Selected 'All' from Country dropdown on #ctl00_MainContent_ddlCountry
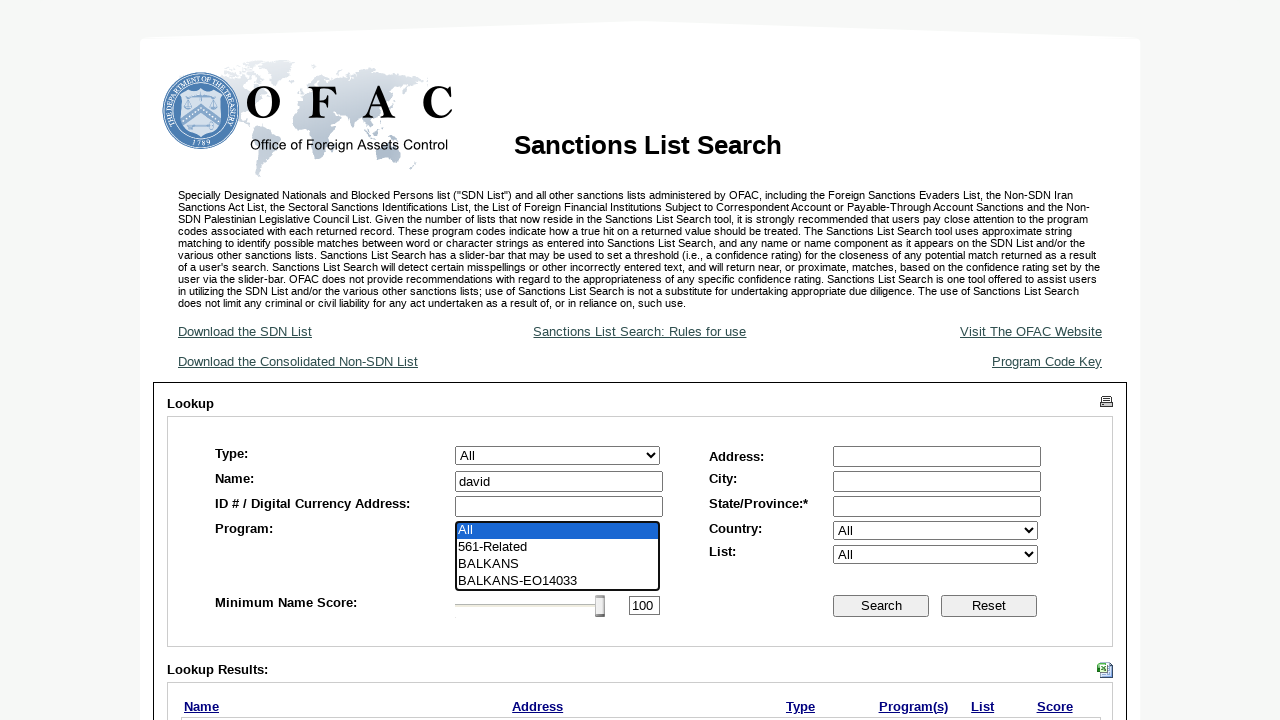

Selected 'All' from List dropdown on #ctl00_MainContent_ddlList
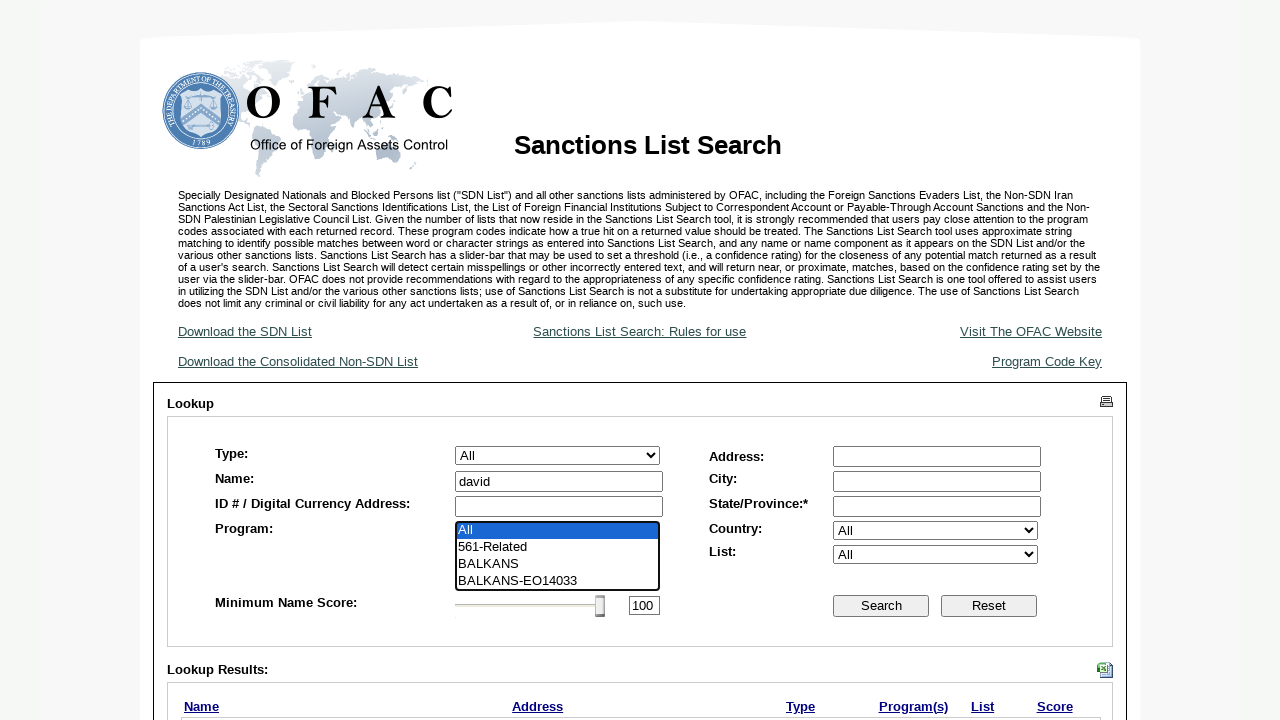

Cleared minimum name score field on #ctl00_MainContent_Slider1_Boundcontrol
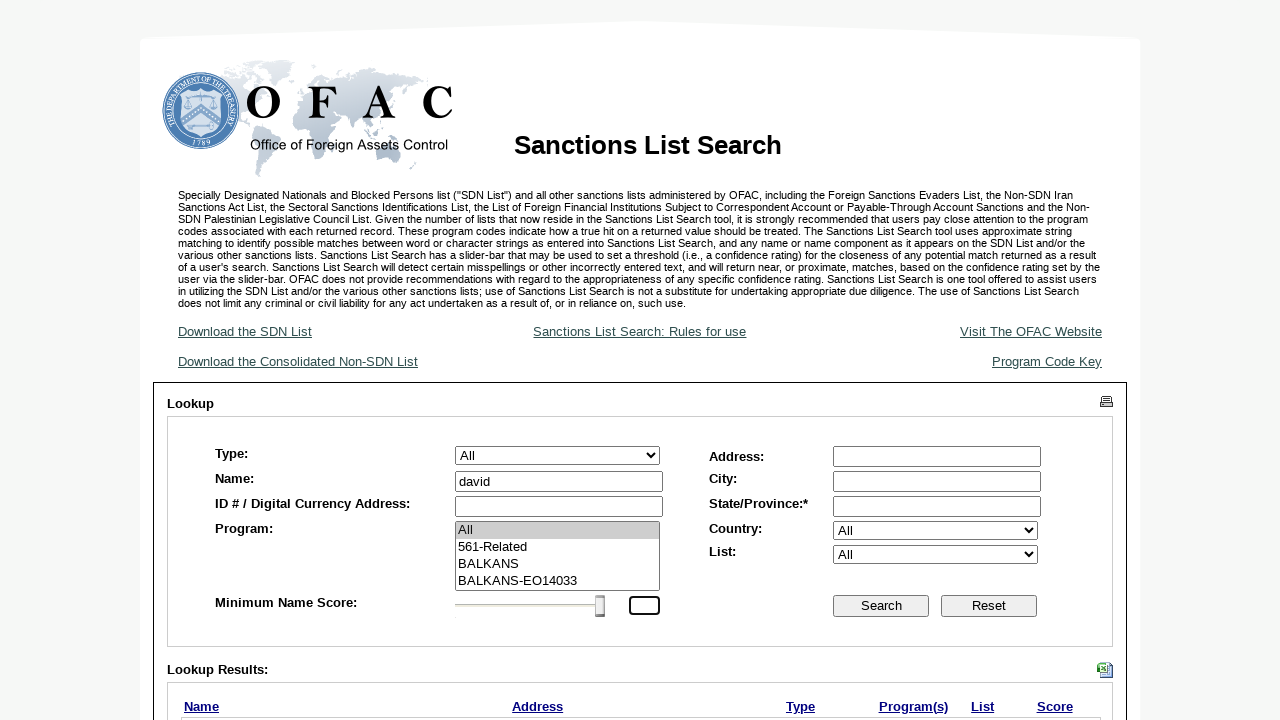

Set minimum name score to 100 on #ctl00_MainContent_Slider1_Boundcontrol
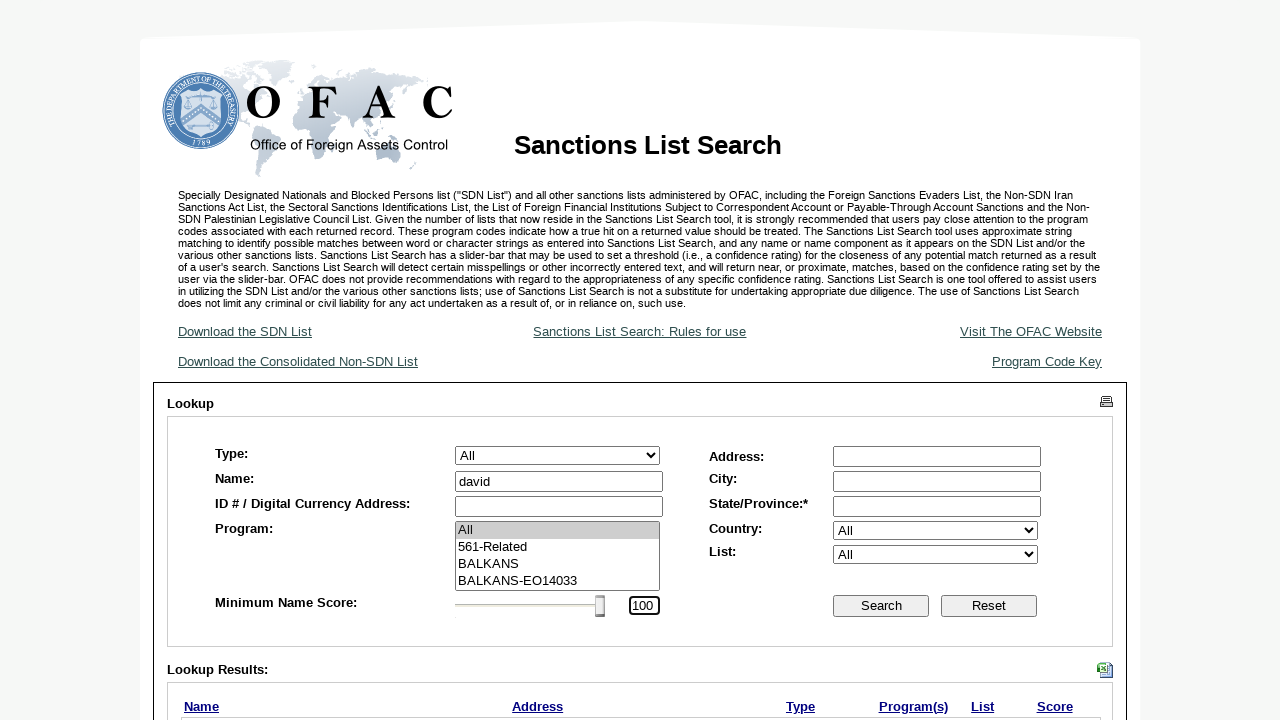

Clicked Search button to submit form at (881, 606) on #ctl00_MainContent_btnSearch
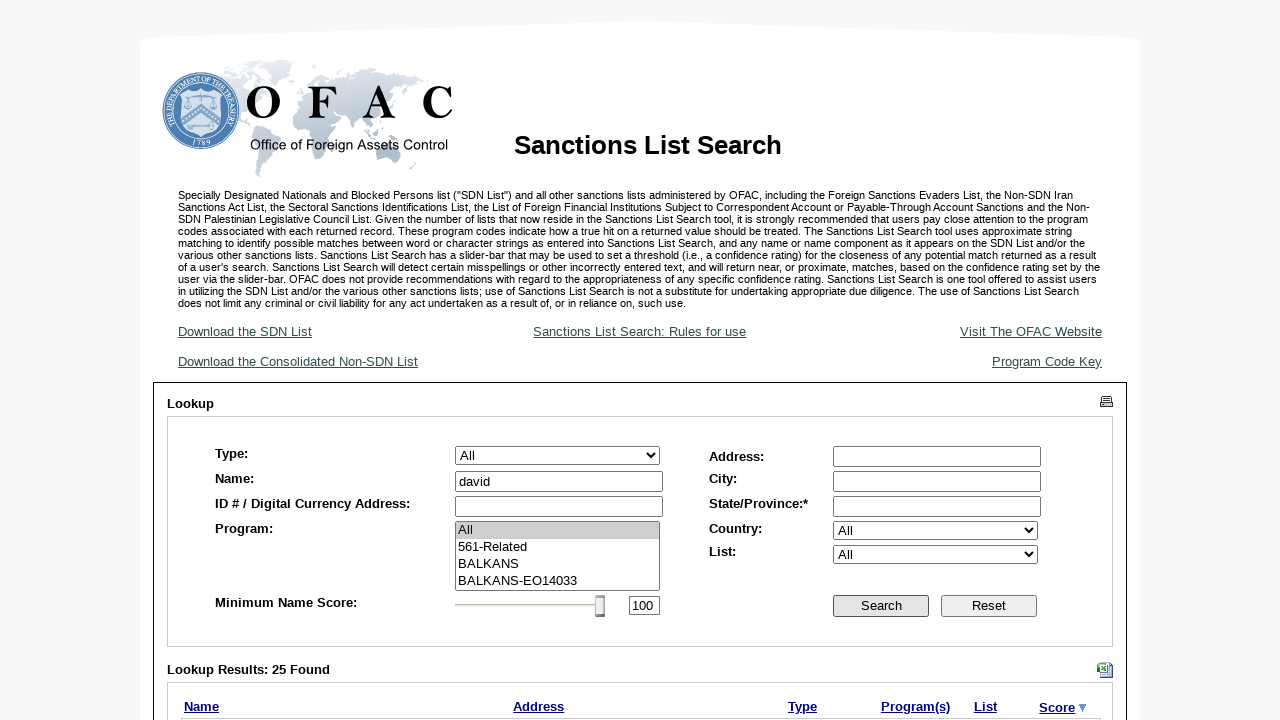

Search results table loaded successfully
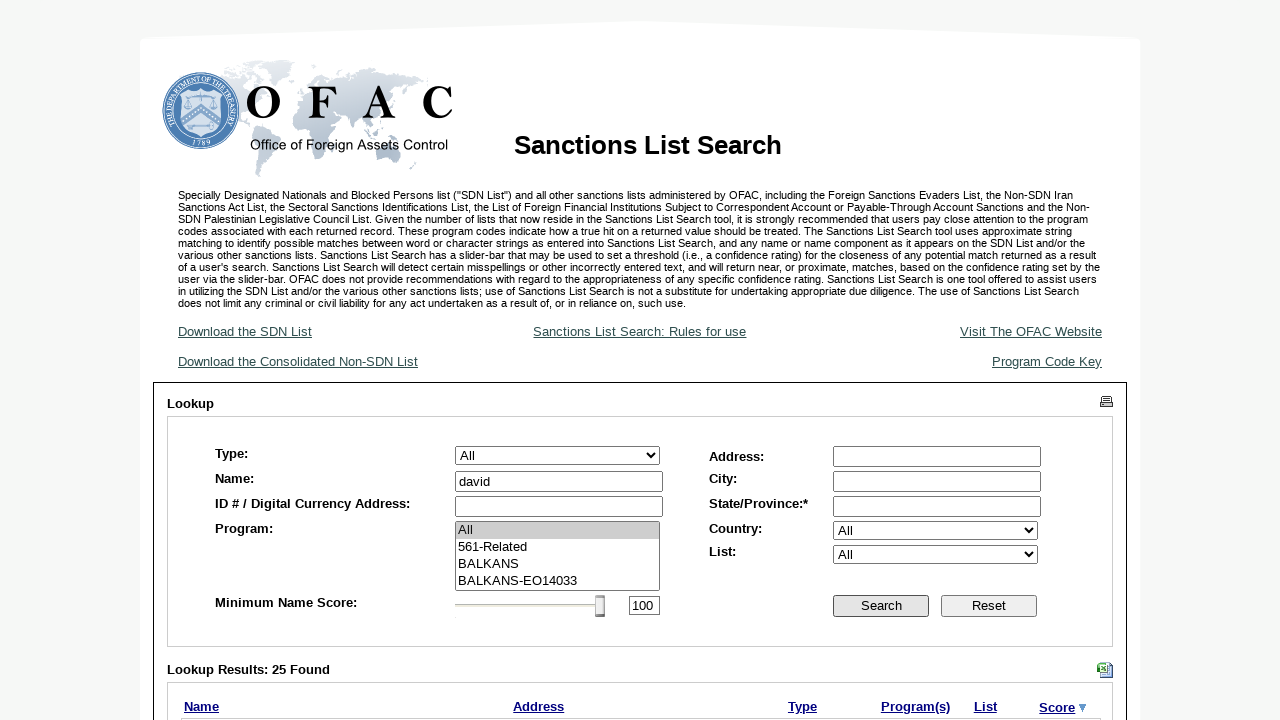

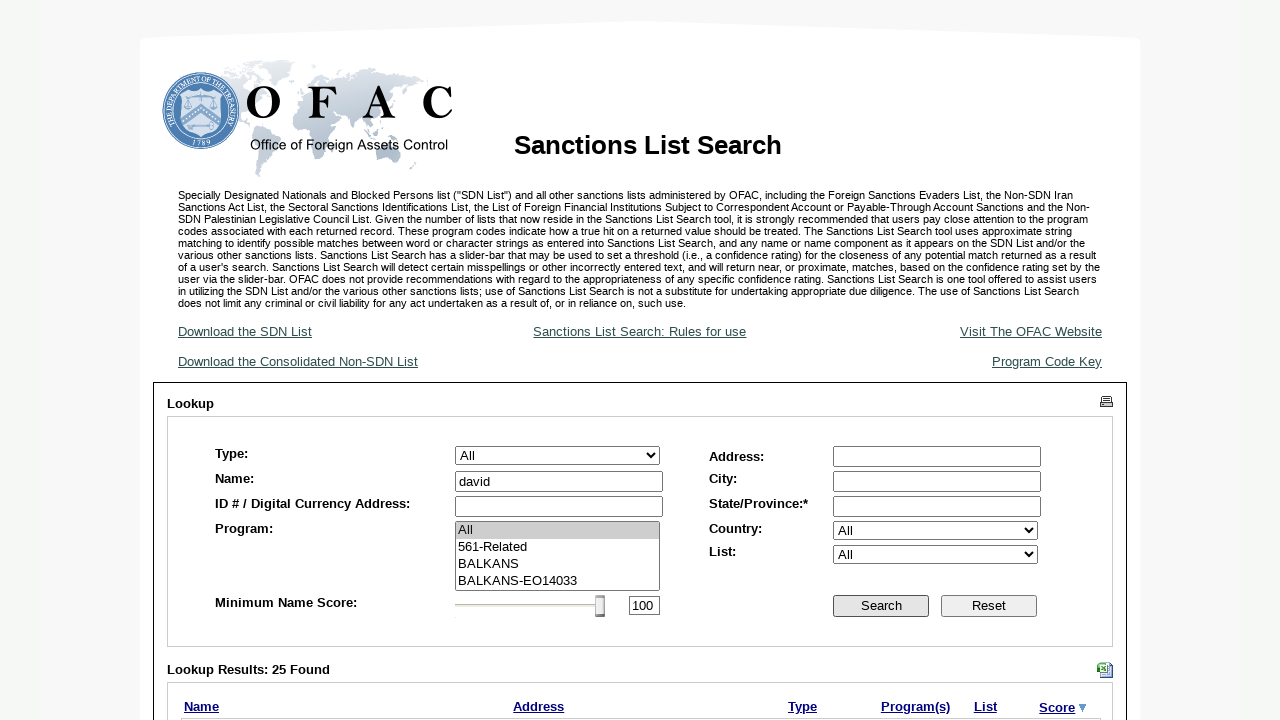